Tests a registration form by filling in first name, last name, and email fields, then submitting the form and verifying the success message

Starting URL: http://suninjuly.github.io/registration1.html

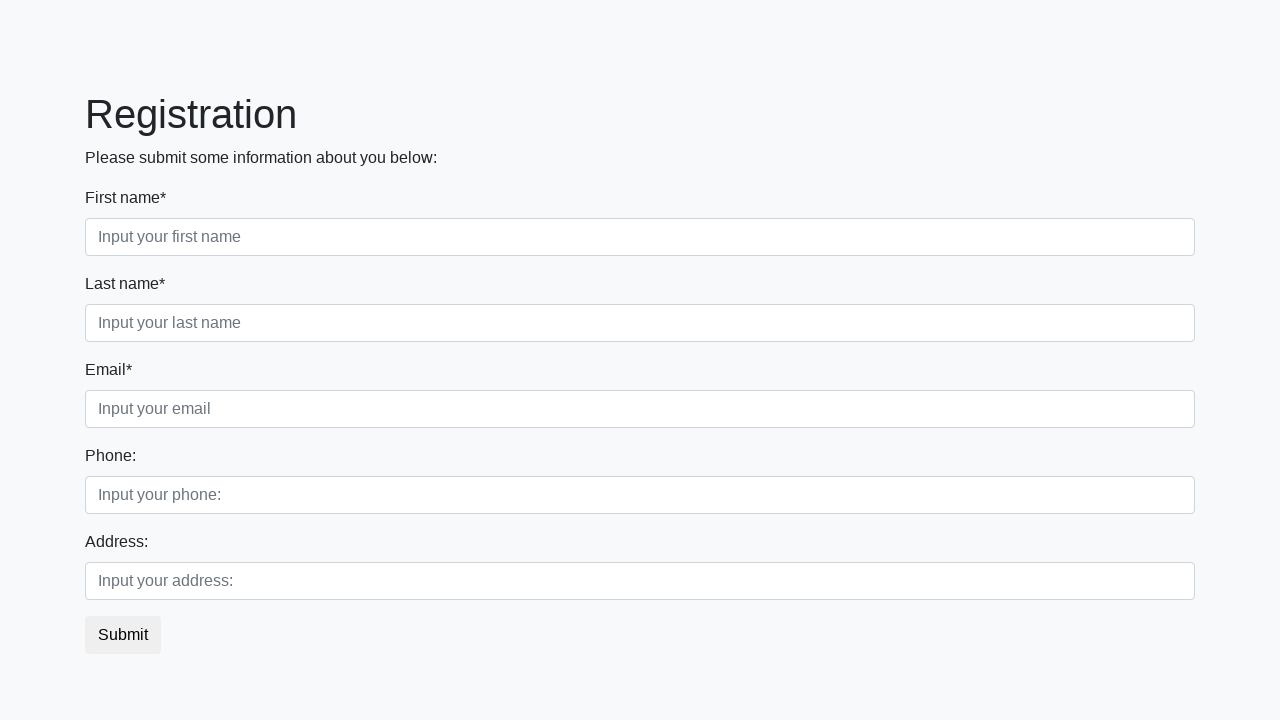

Filled first name field with 'John' on .first
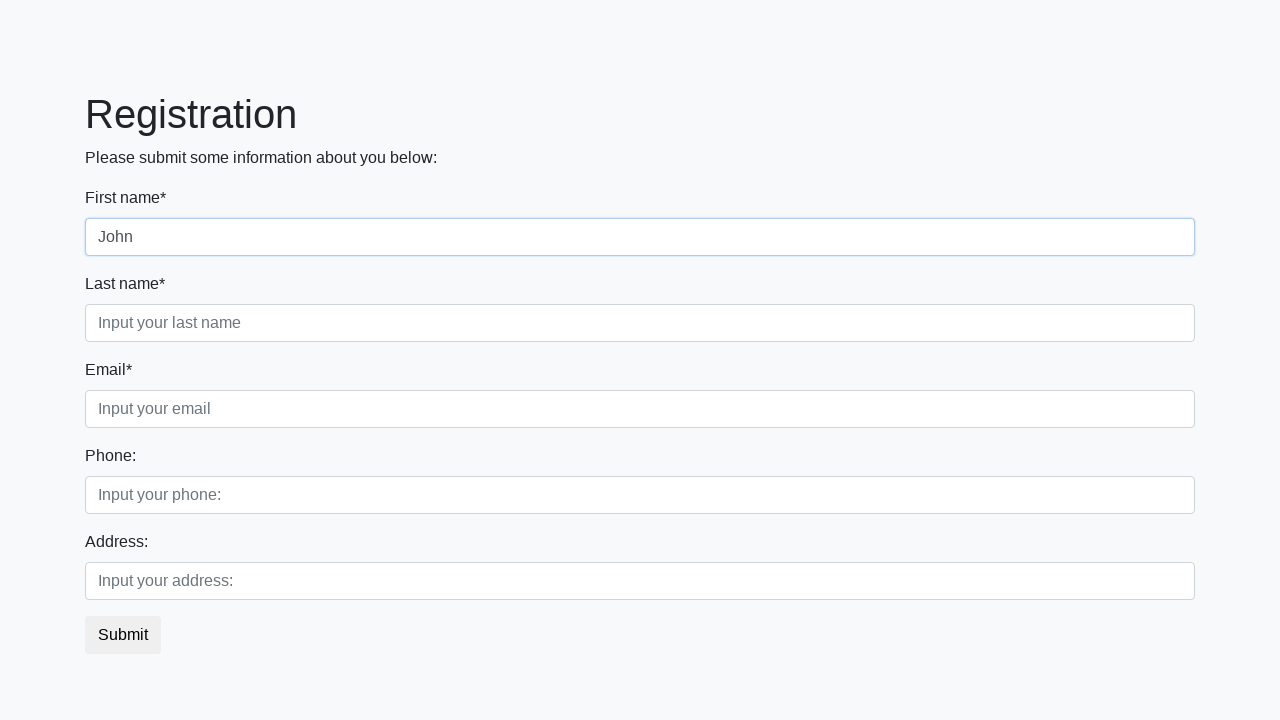

Filled last name field with 'Smith' on .second
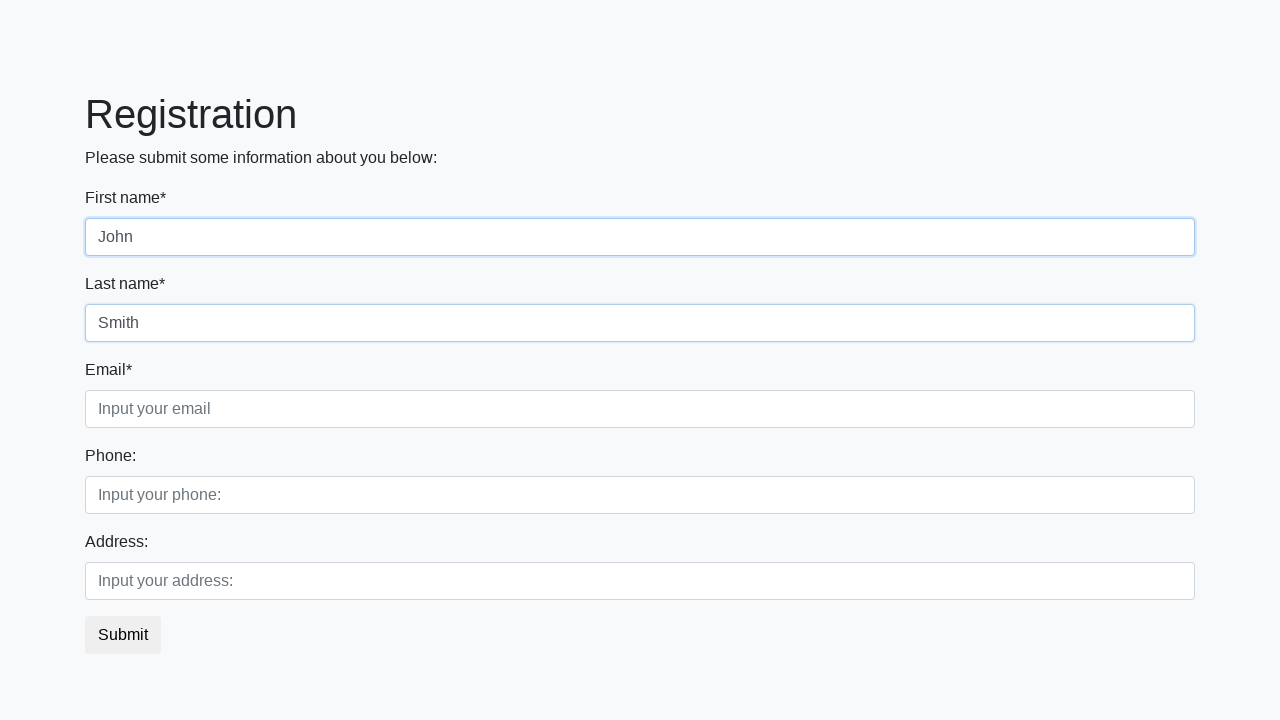

Filled email field with 'john.smith@example.com' on .third
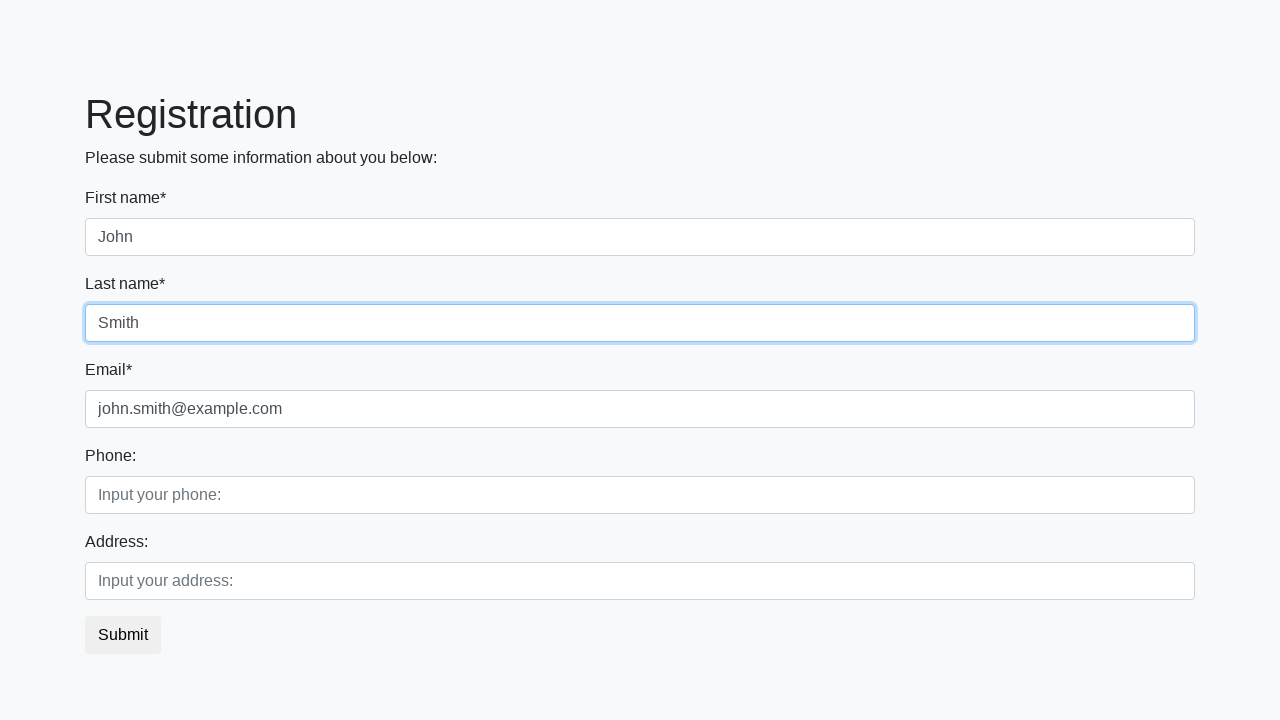

Clicked submit button to register at (123, 635) on button.btn
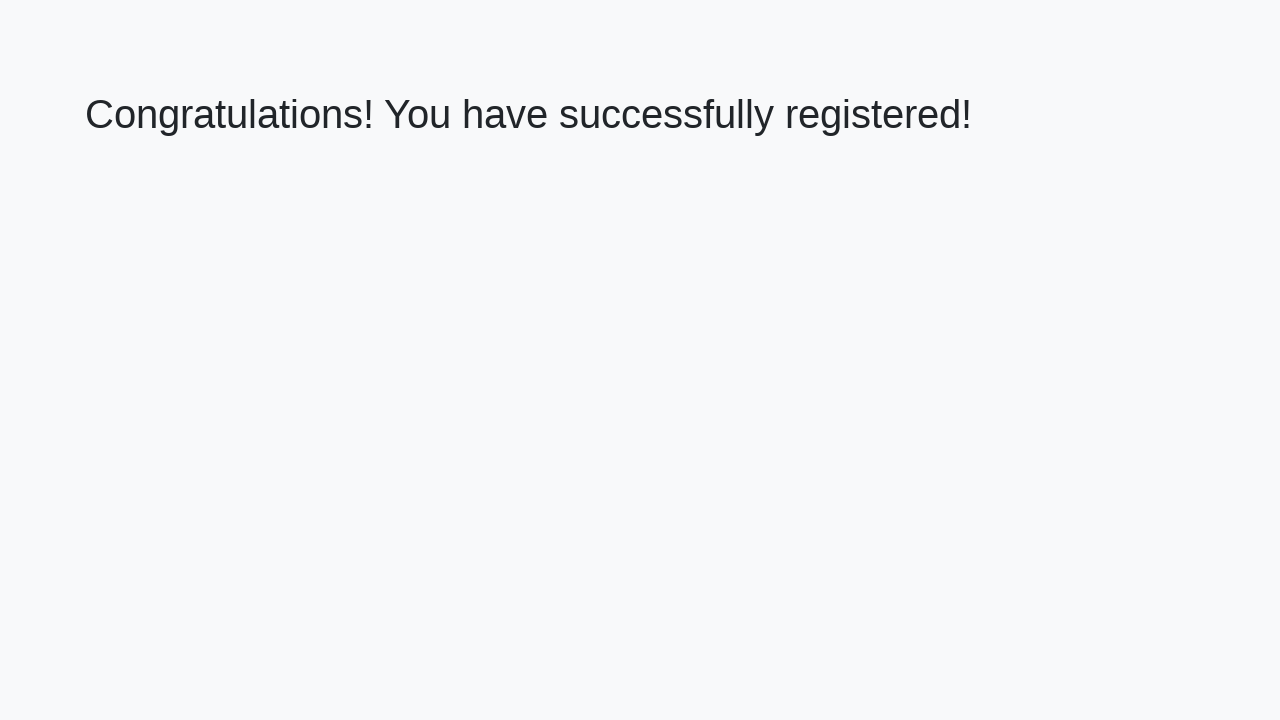

Success message appeared
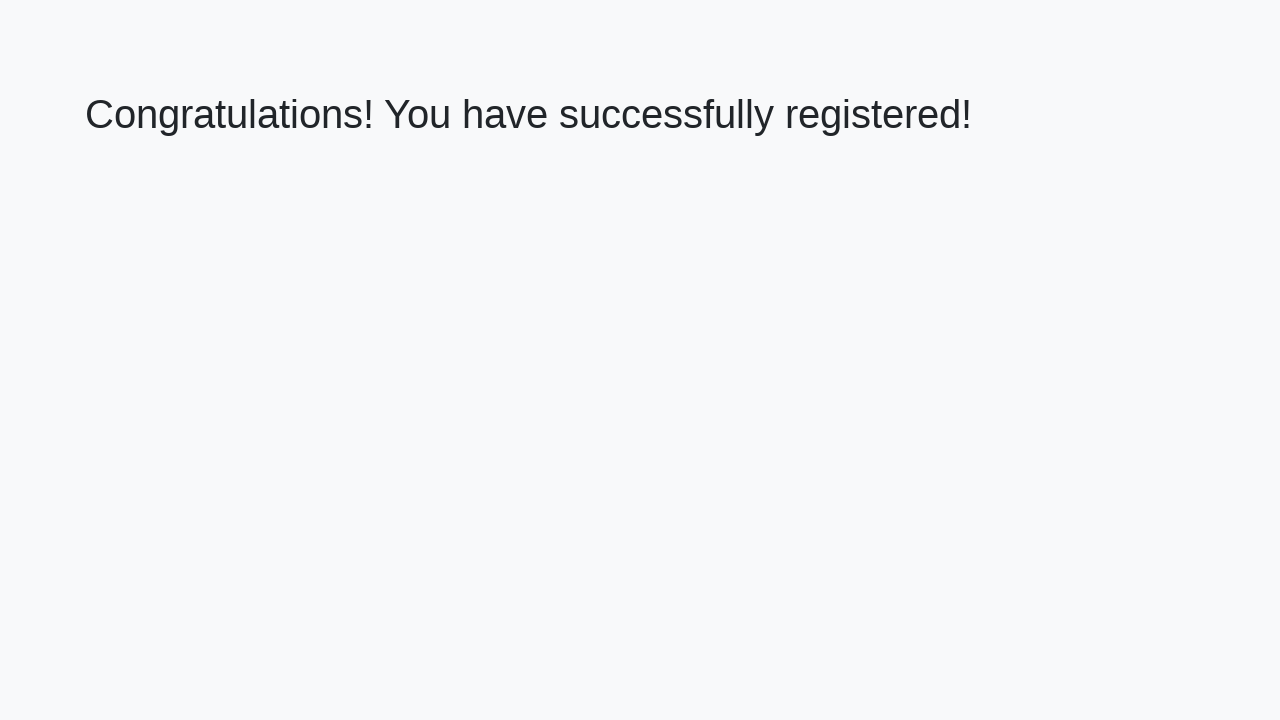

Retrieved success message text
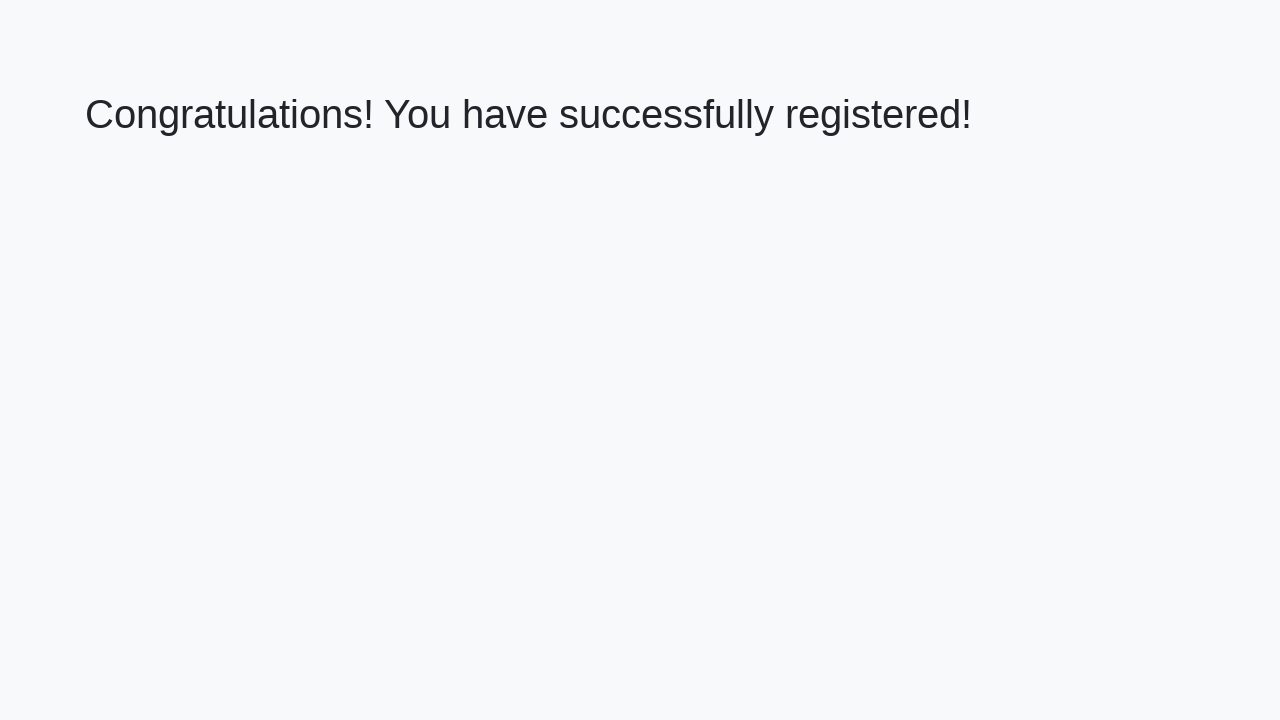

Verified success message: 'Congratulations! You have successfully registered!'
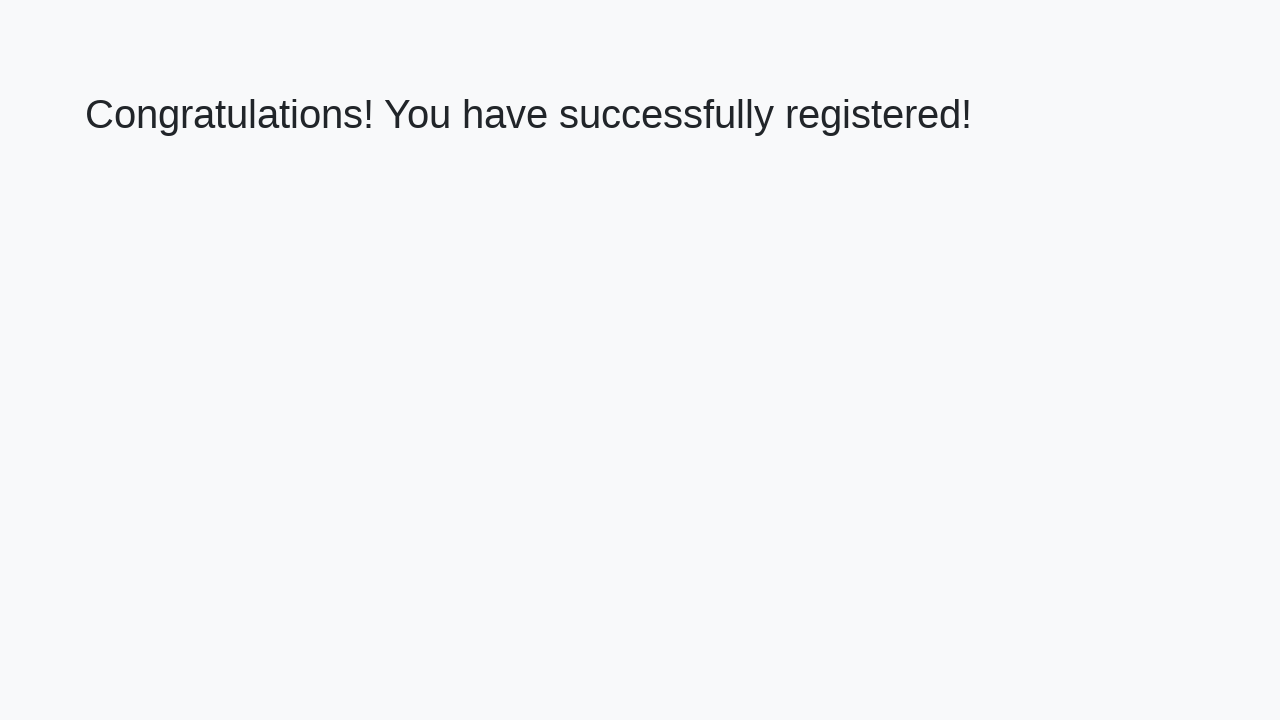

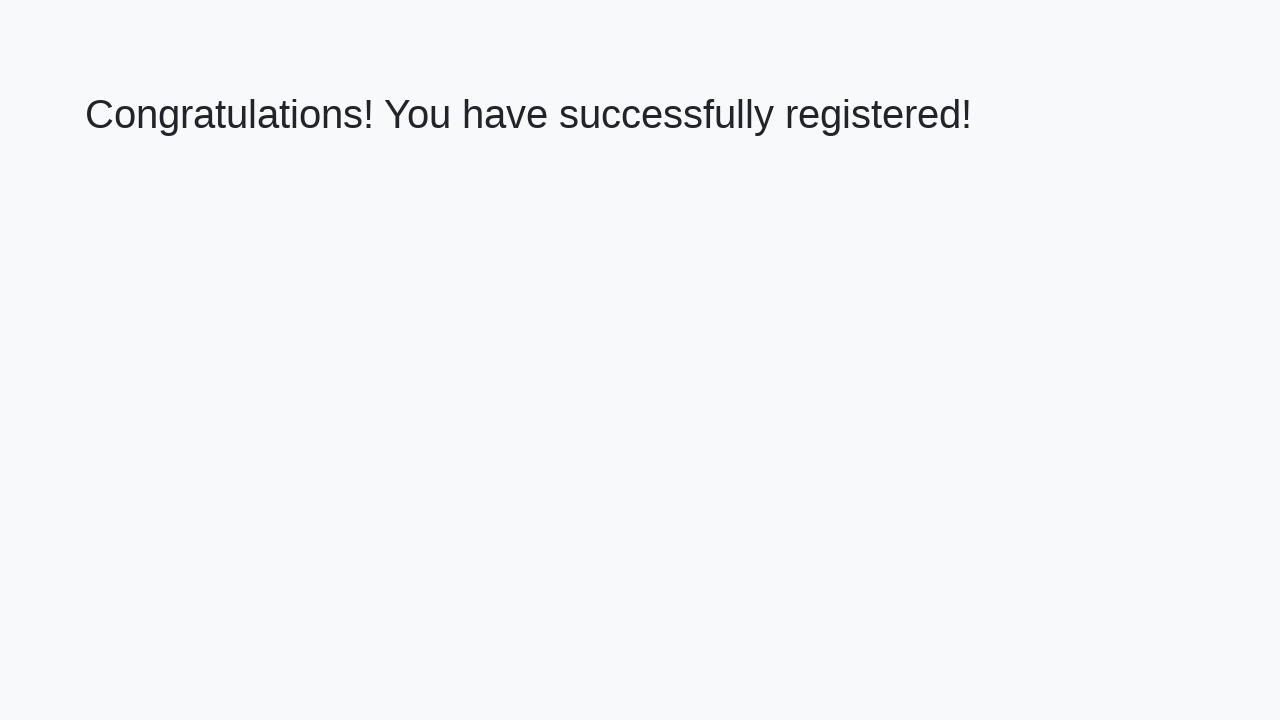